Tests file upload functionality by uploading a single file, then multiple files, and finally clearing the file input on a demo file upload page.

Starting URL: https://davidwalsh.name/demo/multiple-file-upload.php

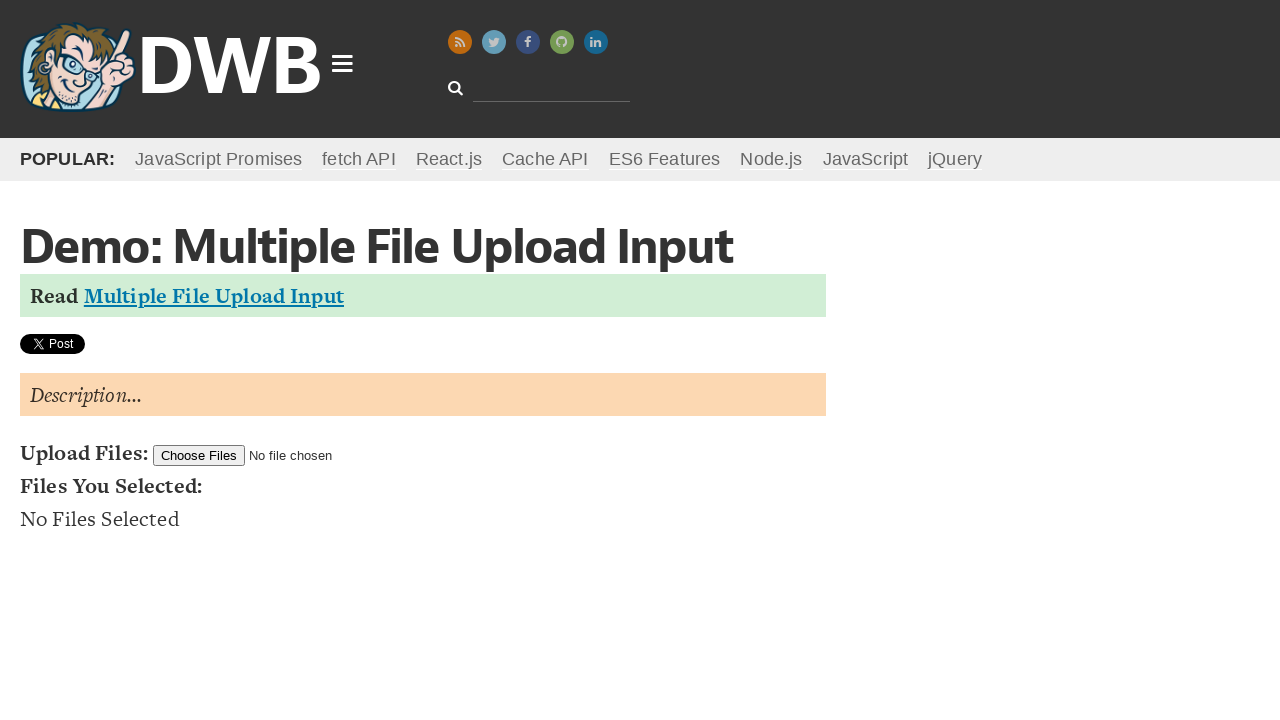

Uploaded single test file
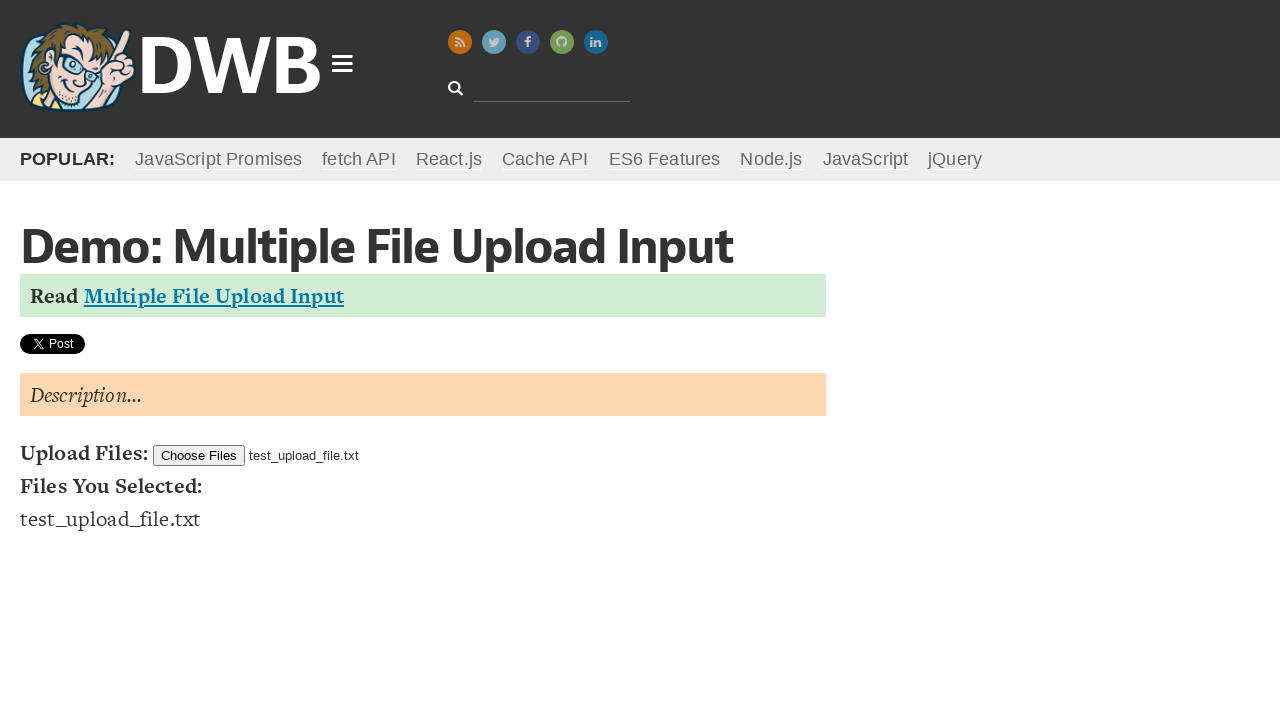

Waited for single file upload to complete
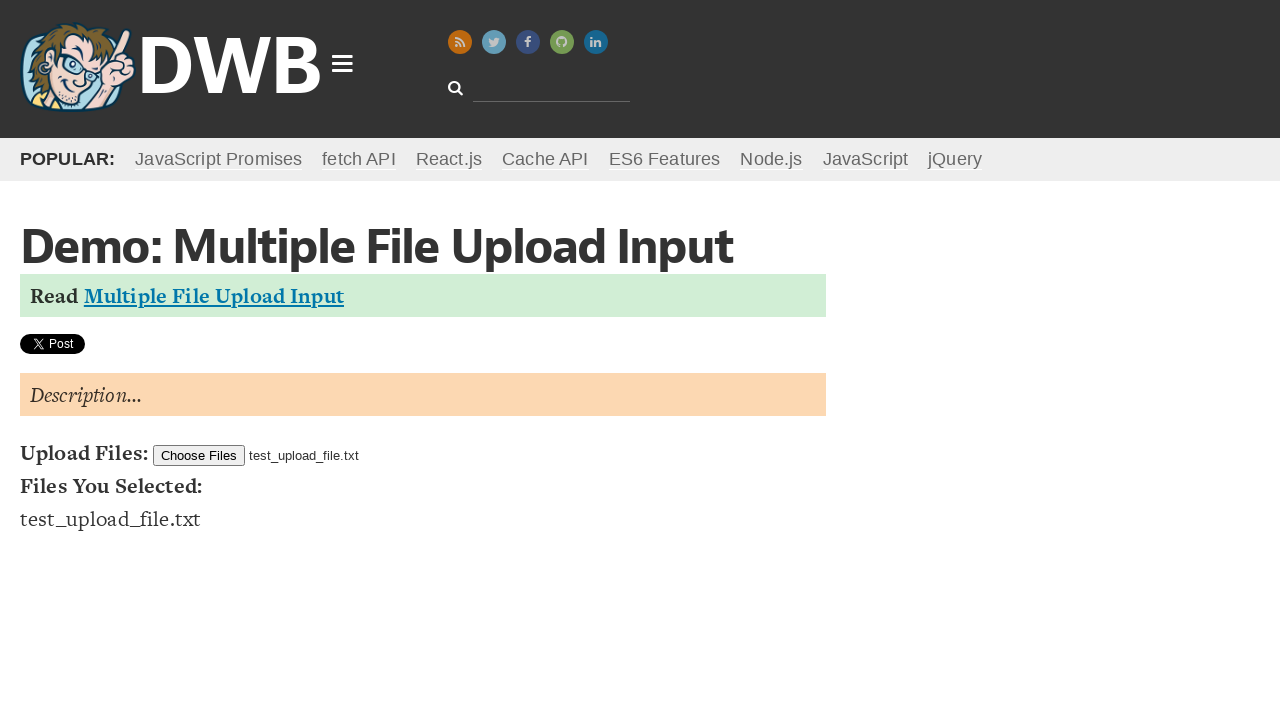

Uploaded multiple test files
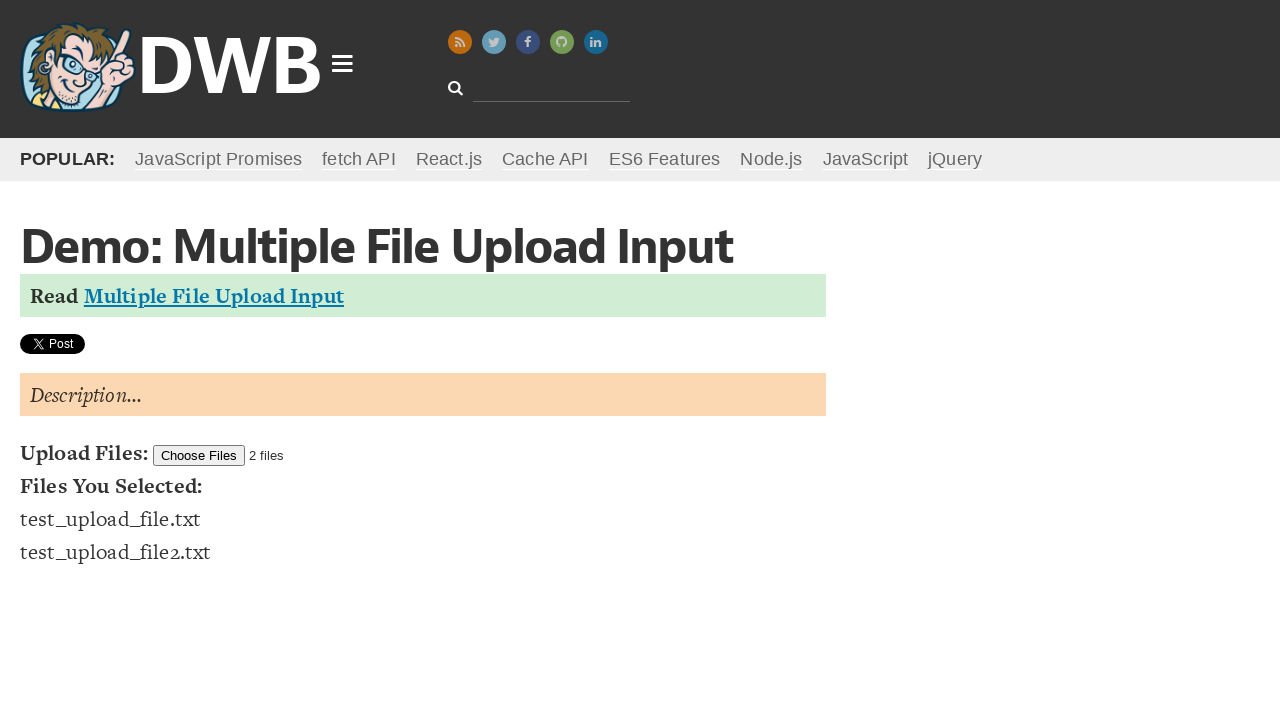

Waited for multiple file upload to complete
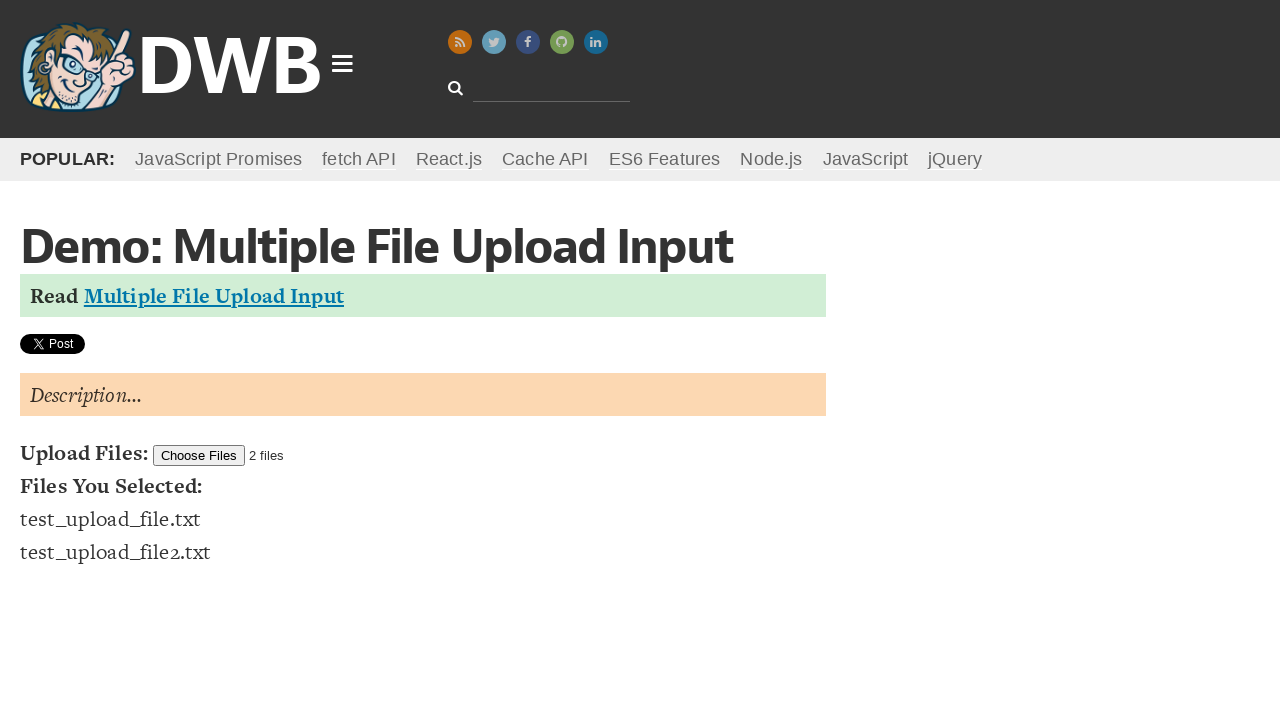

Cleared all uploaded files from input
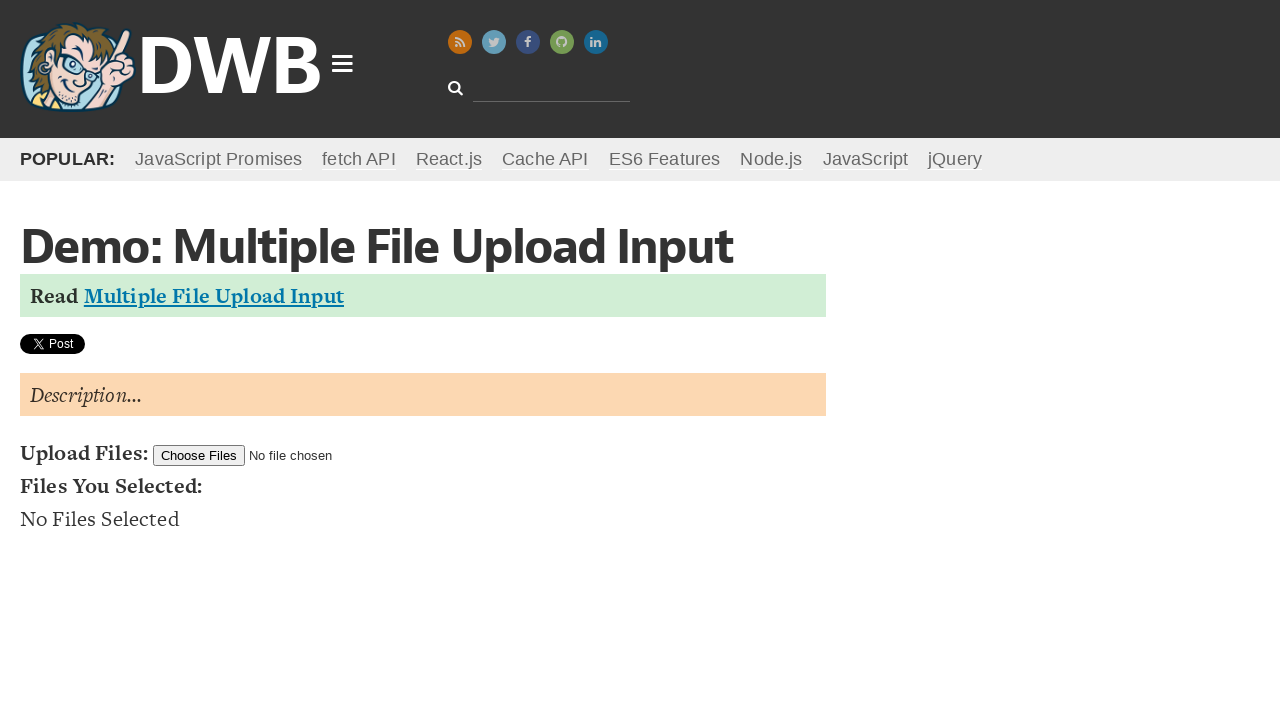

Waited for file input to be cleared
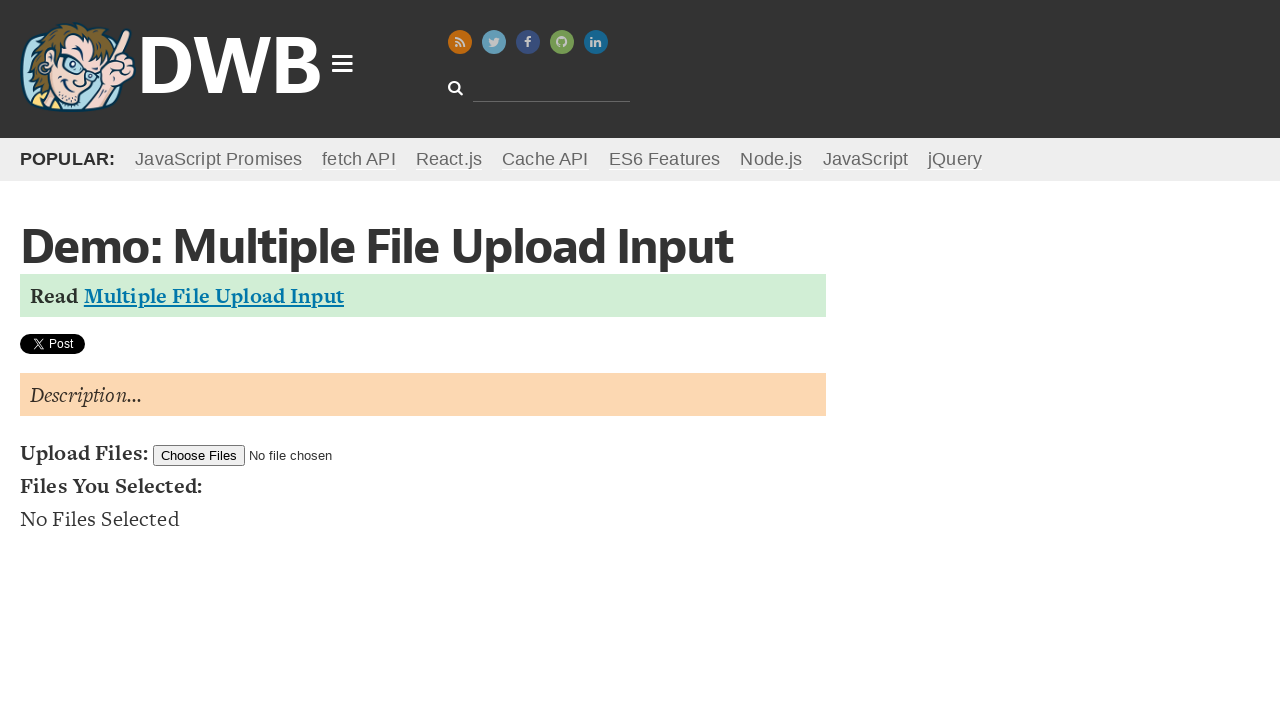

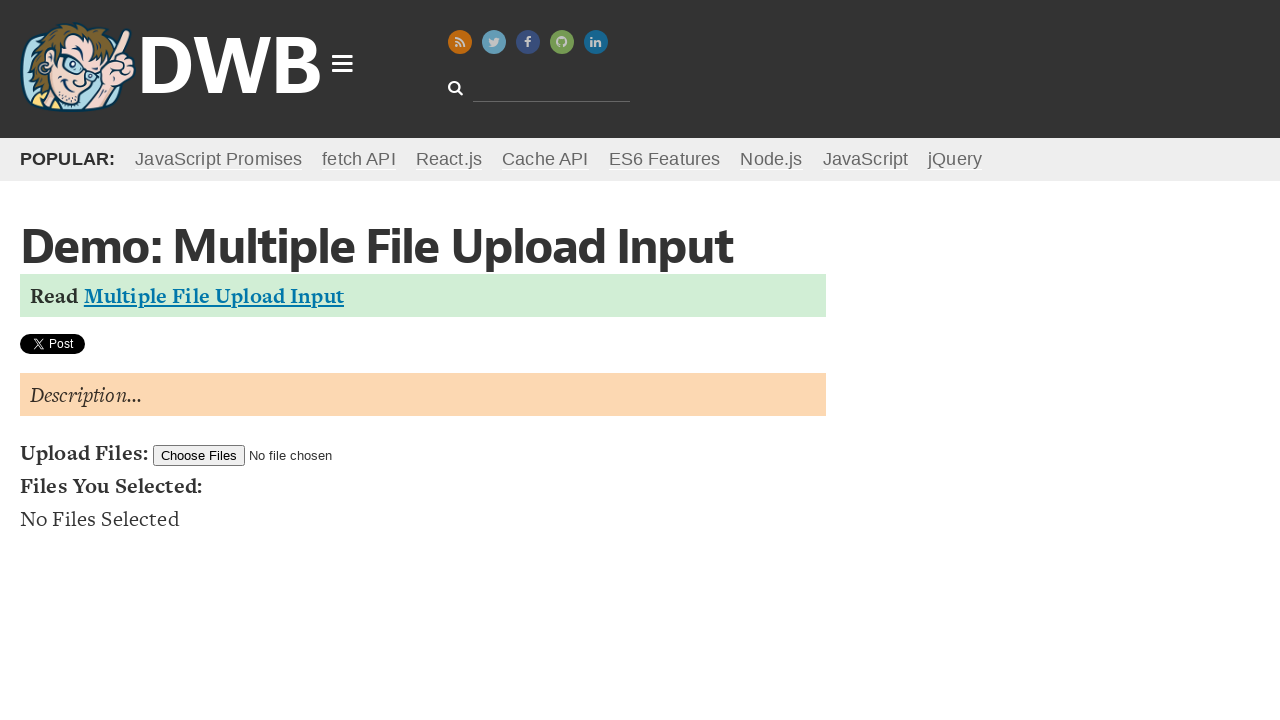